Tests the search functionality on Python.org by entering "pycon" in the search box, clicking the submit button, and verifying that search results are displayed.

Starting URL: https://www.python.org

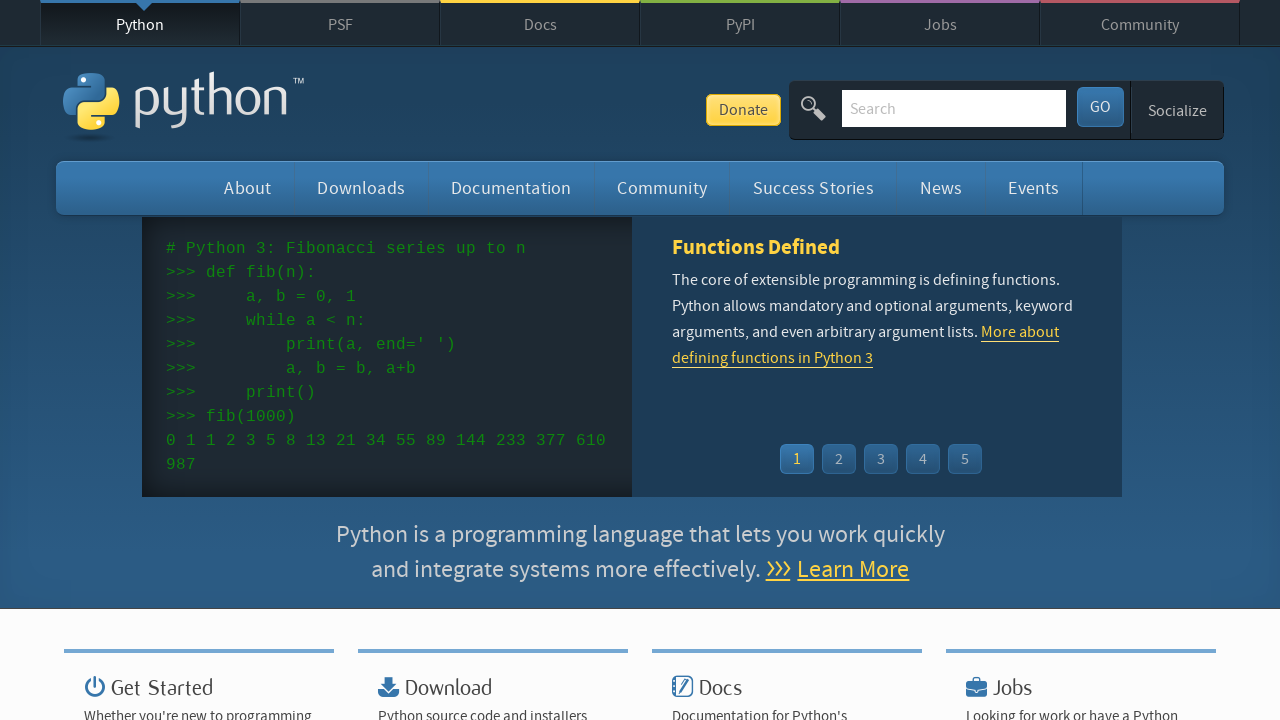

Filled search box with 'pycon' on input[name='q']
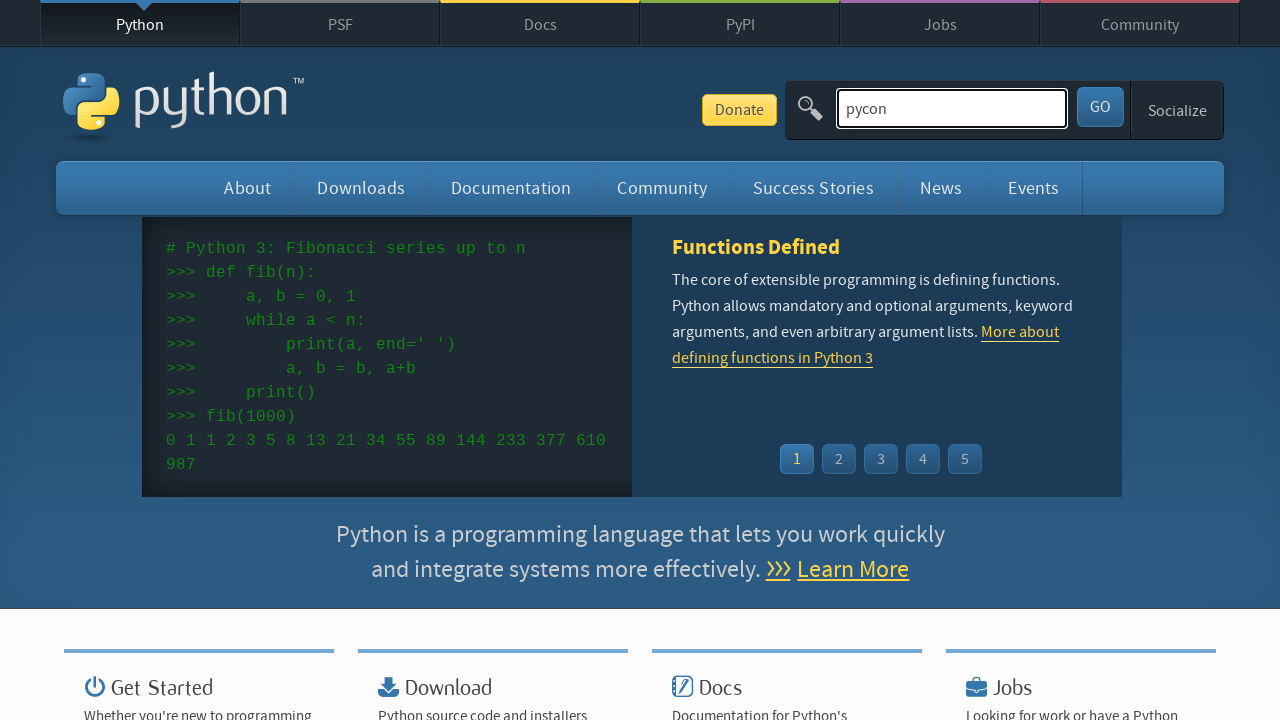

Clicked submit button to search for 'pycon' at (1100, 107) on #submit
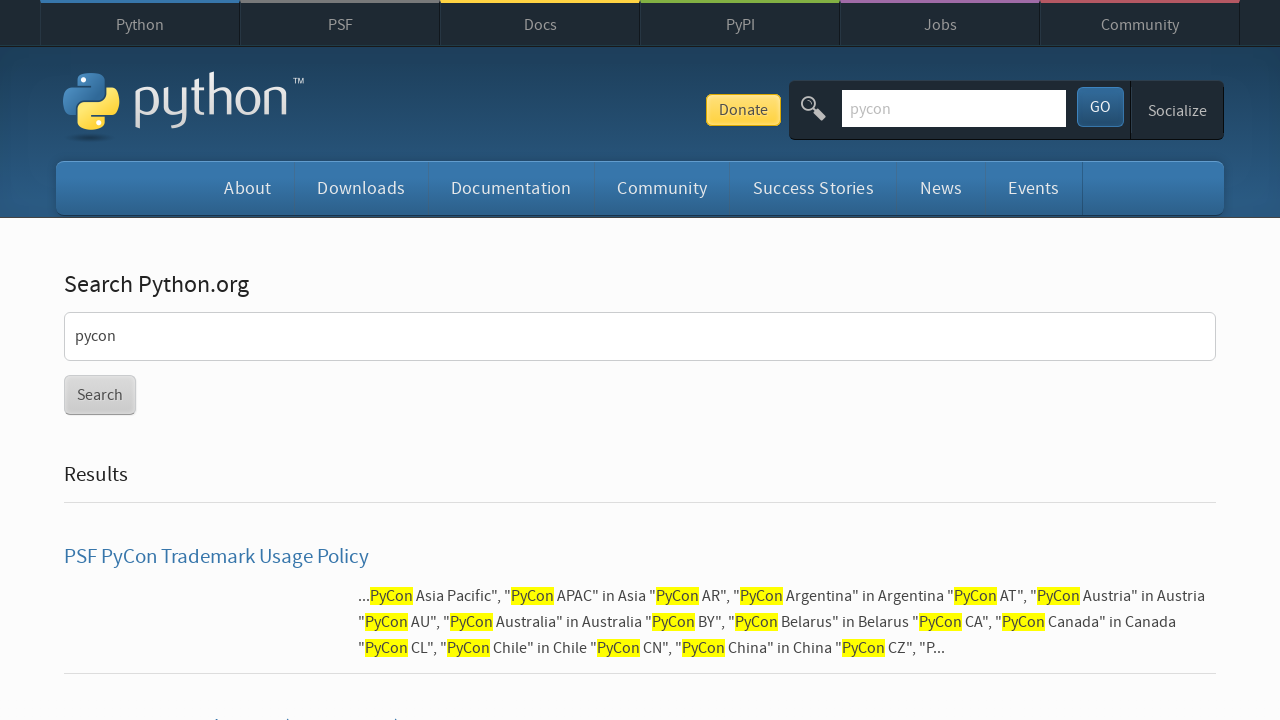

Search results page loaded successfully
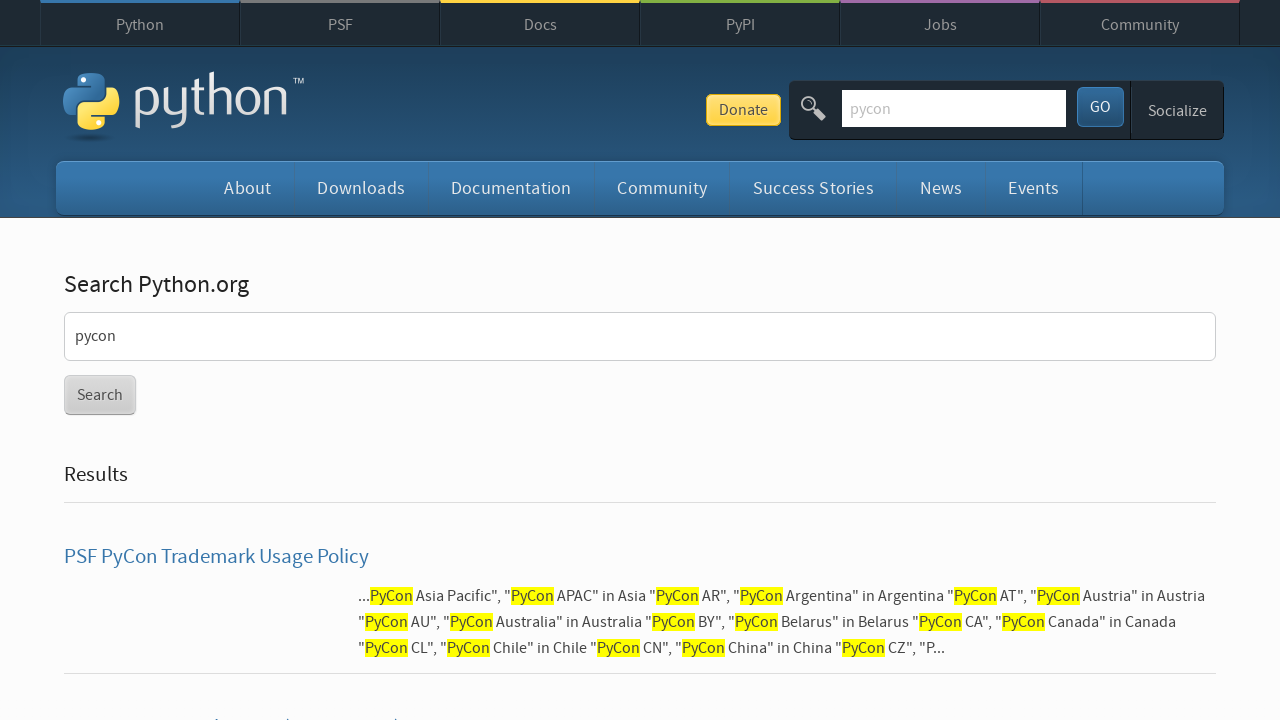

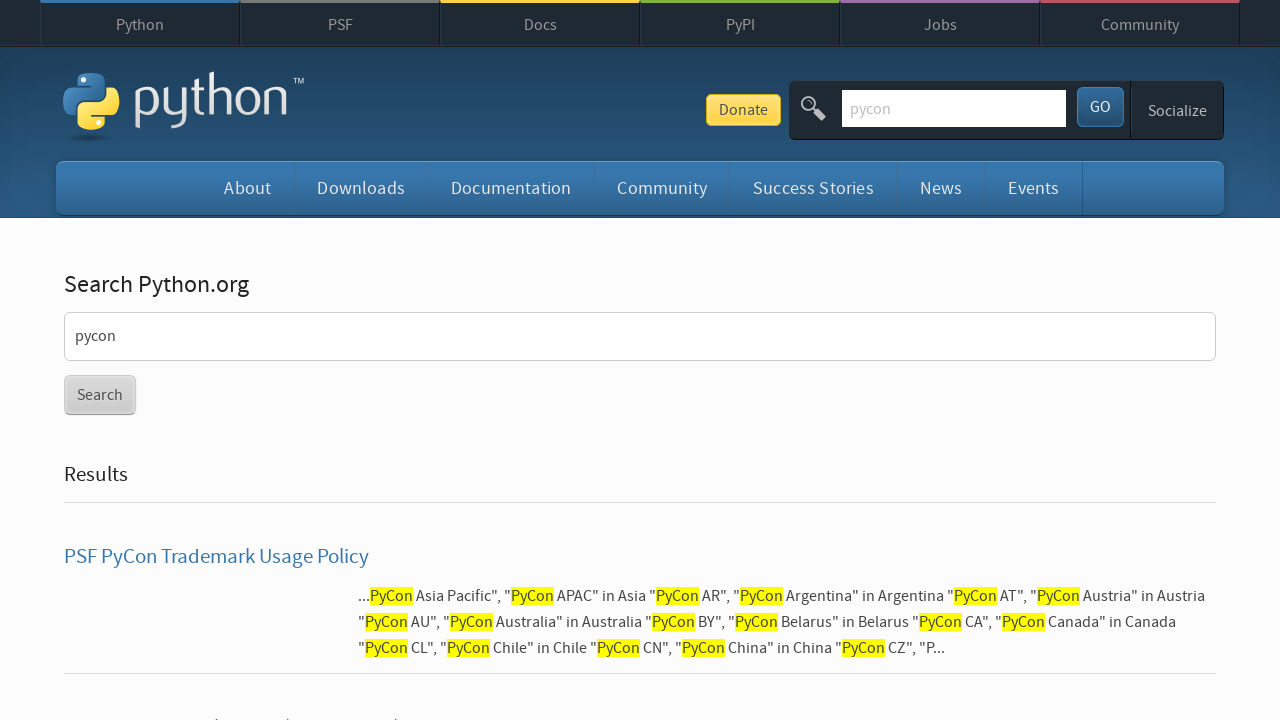